Validates GoDaddy homepage by checking that the page title and URL match expected values

Starting URL: https://www.godaddy.com/

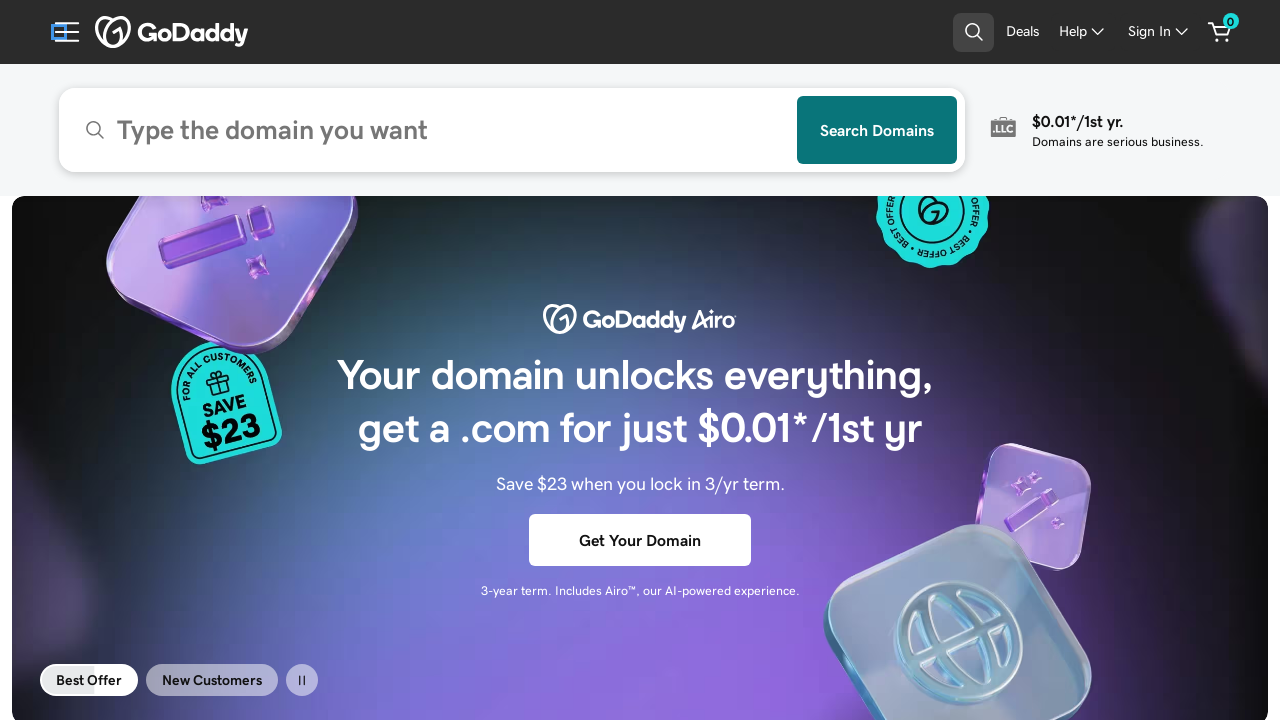

Retrieved page title from GoDaddy homepage
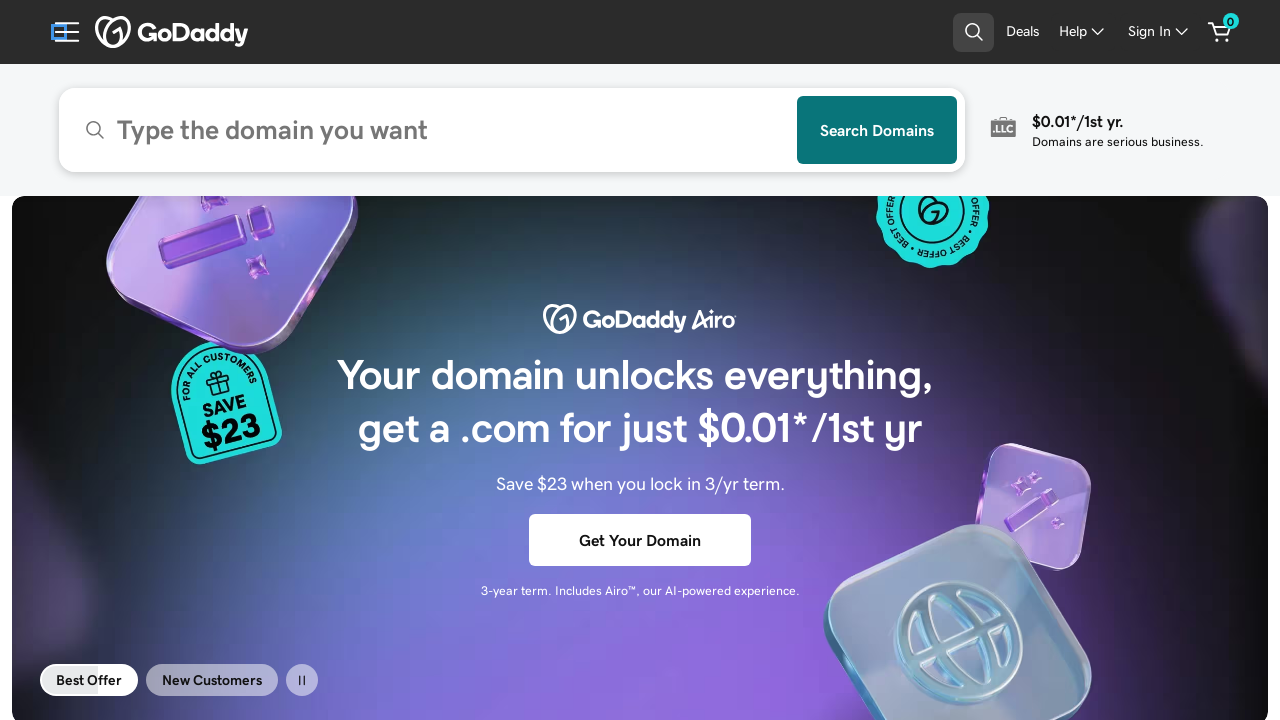

Validated page title matches expected value
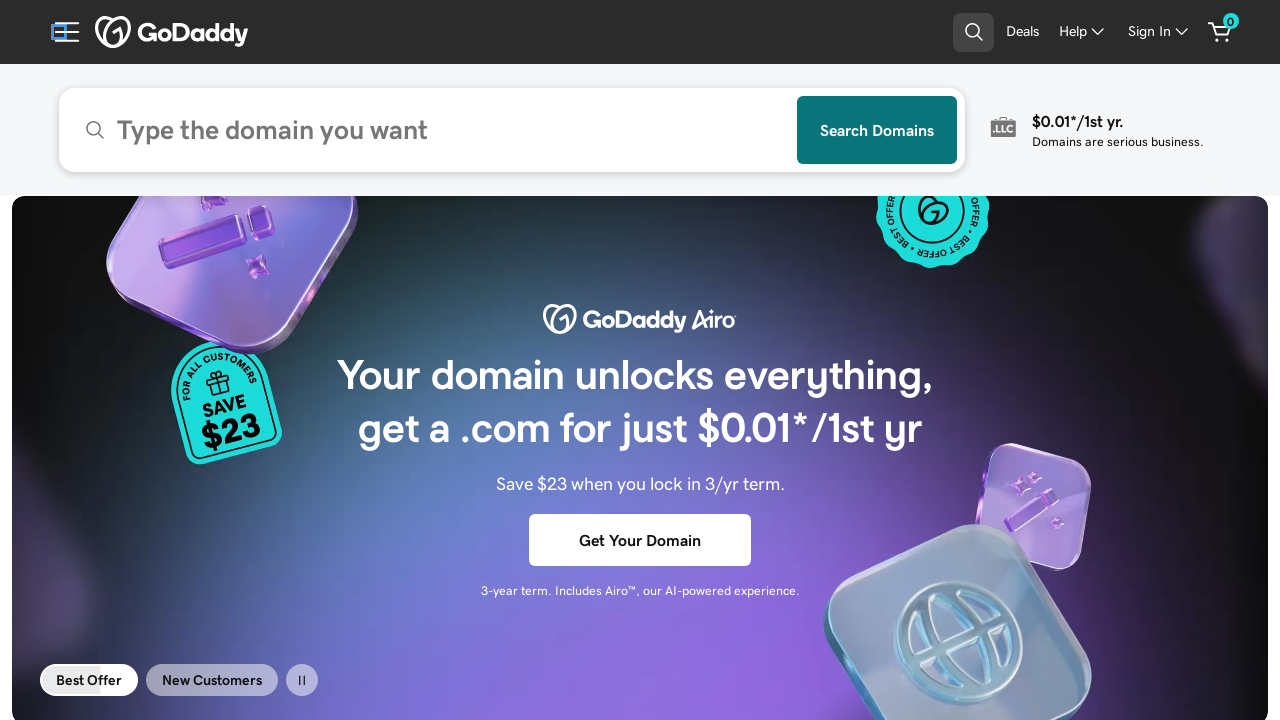

Retrieved current URL from GoDaddy homepage
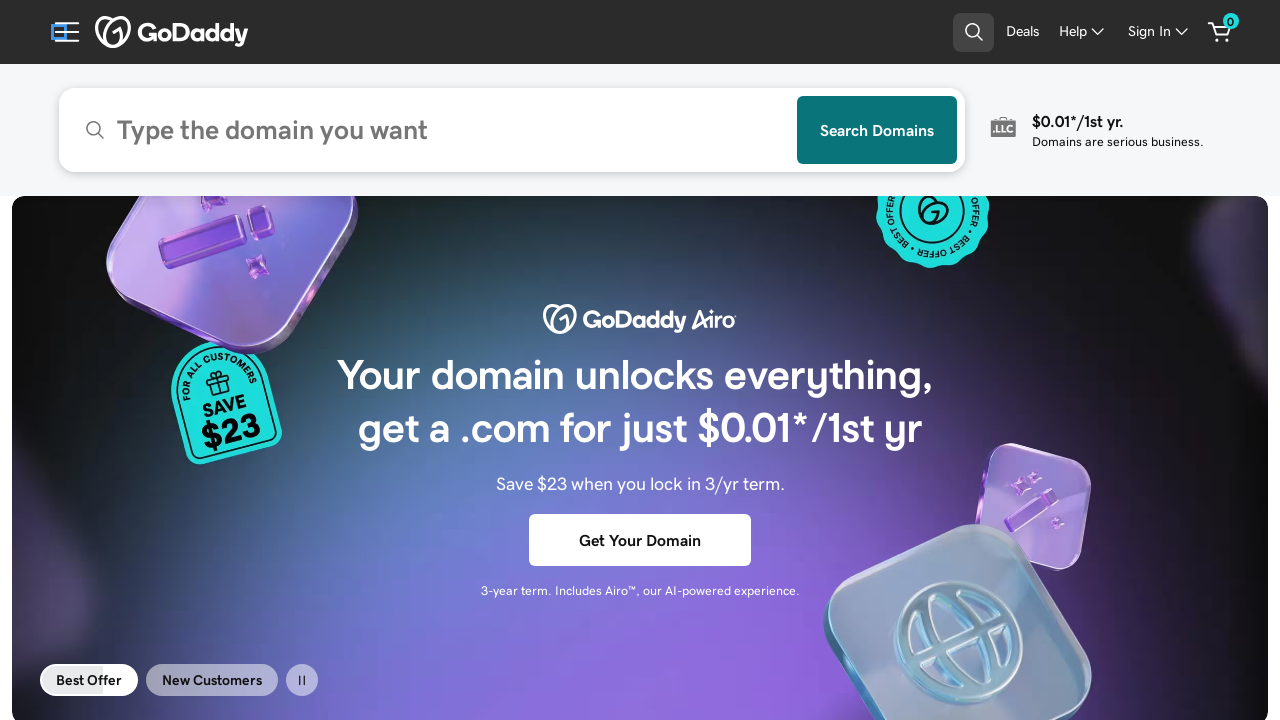

Validated URL matches expected value
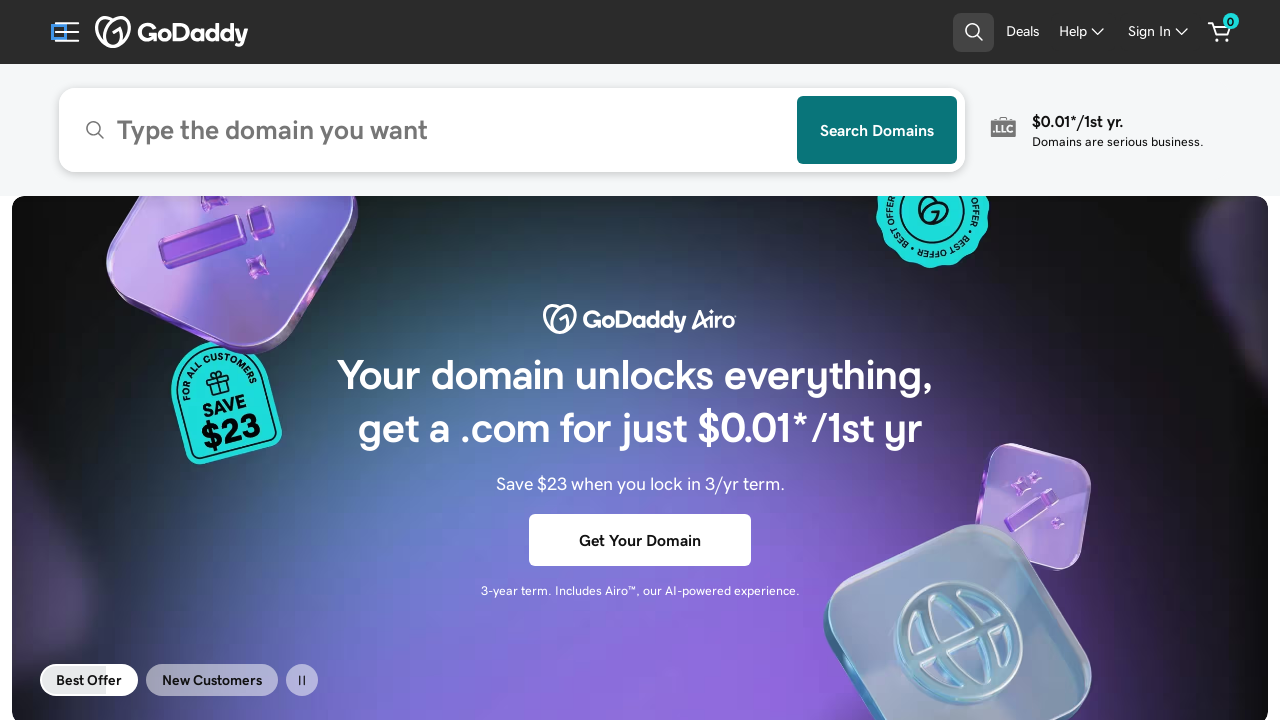

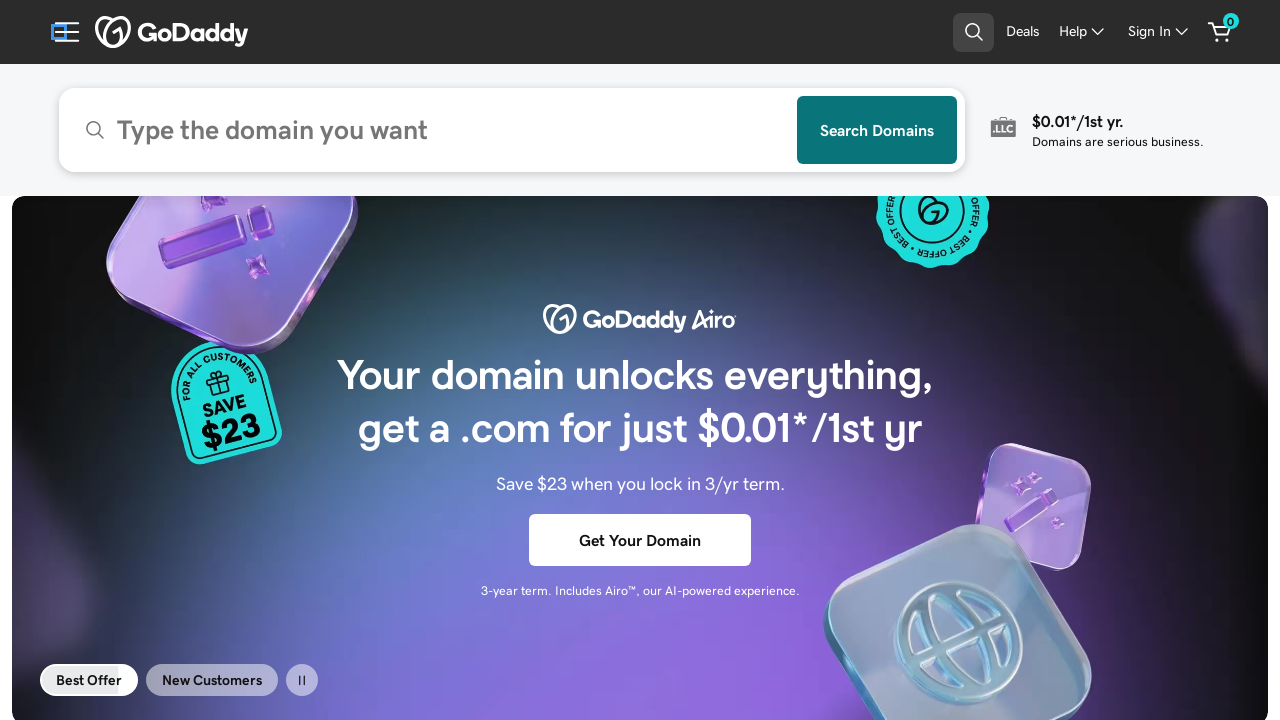